Tests the multiple selection long list dropdown by selecting an option by visible text and verifying the selection.

Starting URL: https://www.selenium.dev/selenium/web/selectPage.html

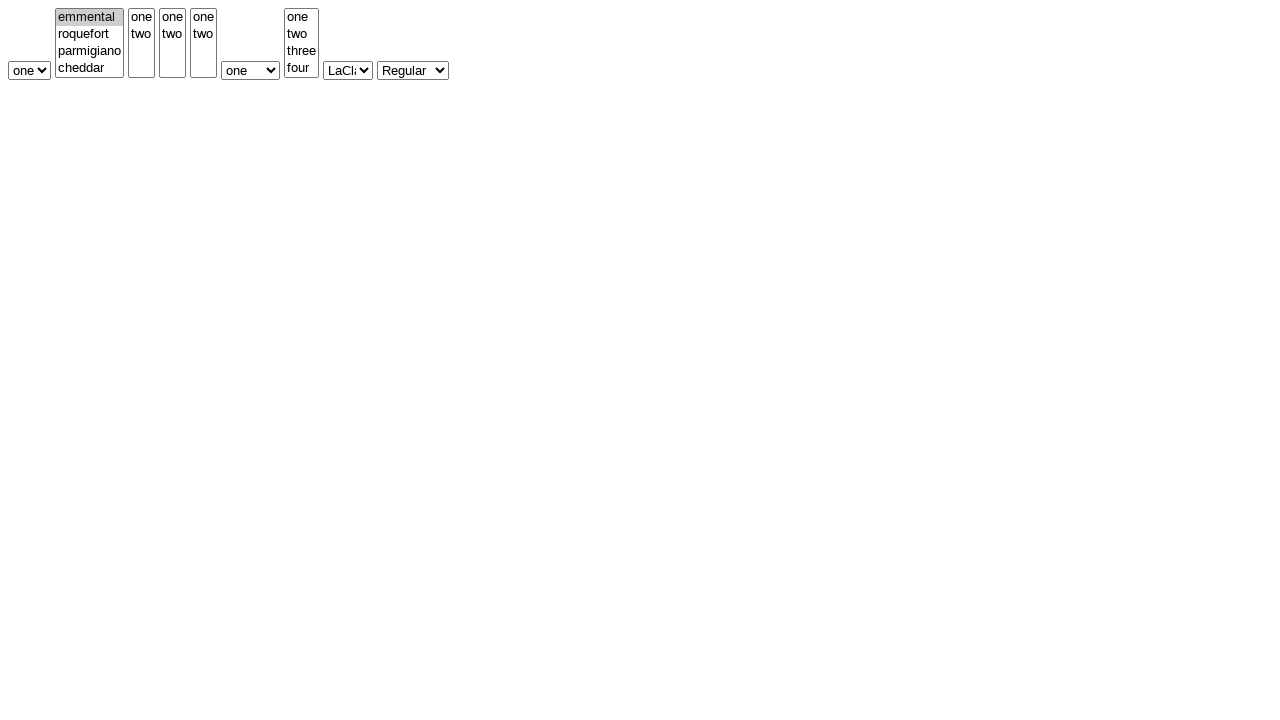

Navigated to select page
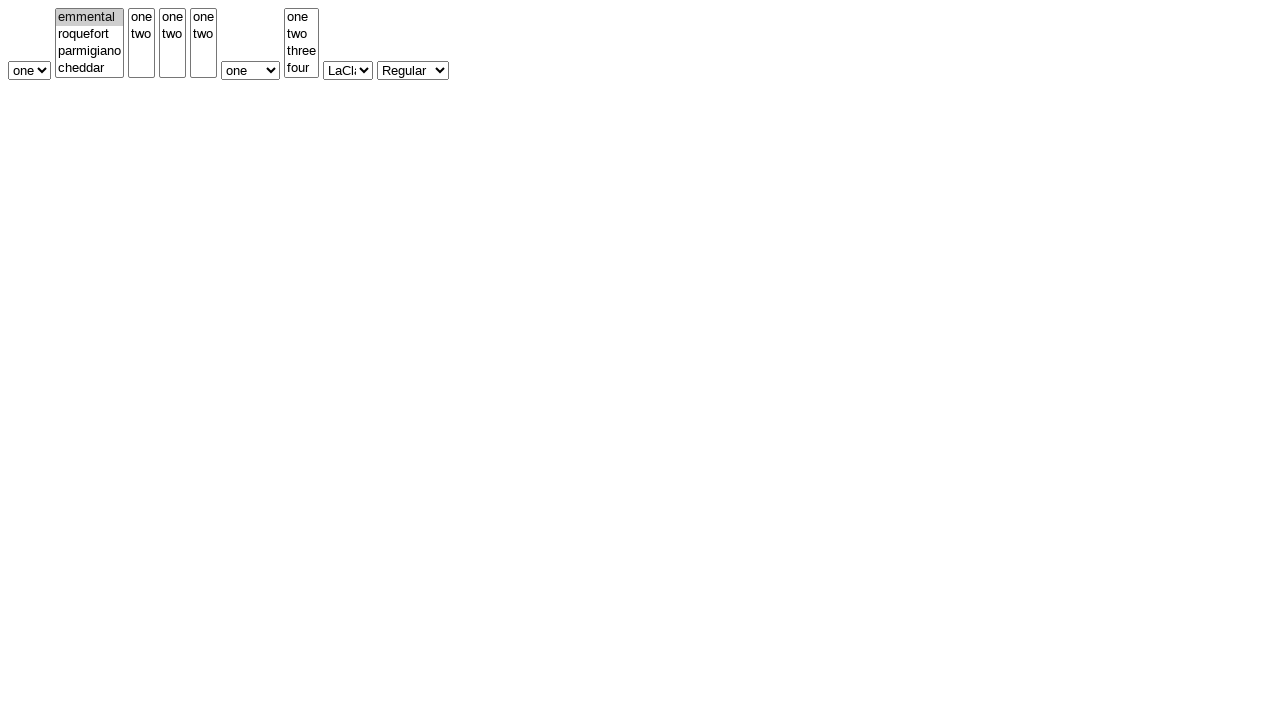

Selected 'six' from multiple selection long list dropdown on select#selectWithMultipleLongList
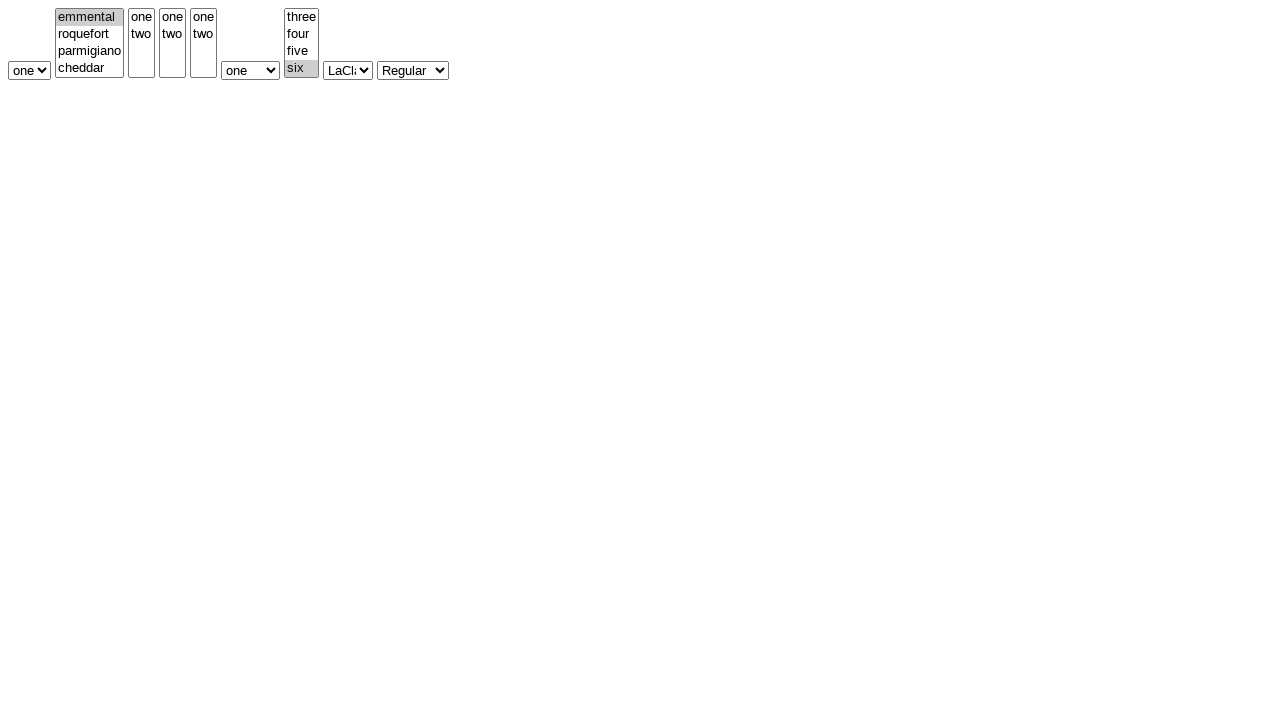

Waited 500ms for selection to be processed
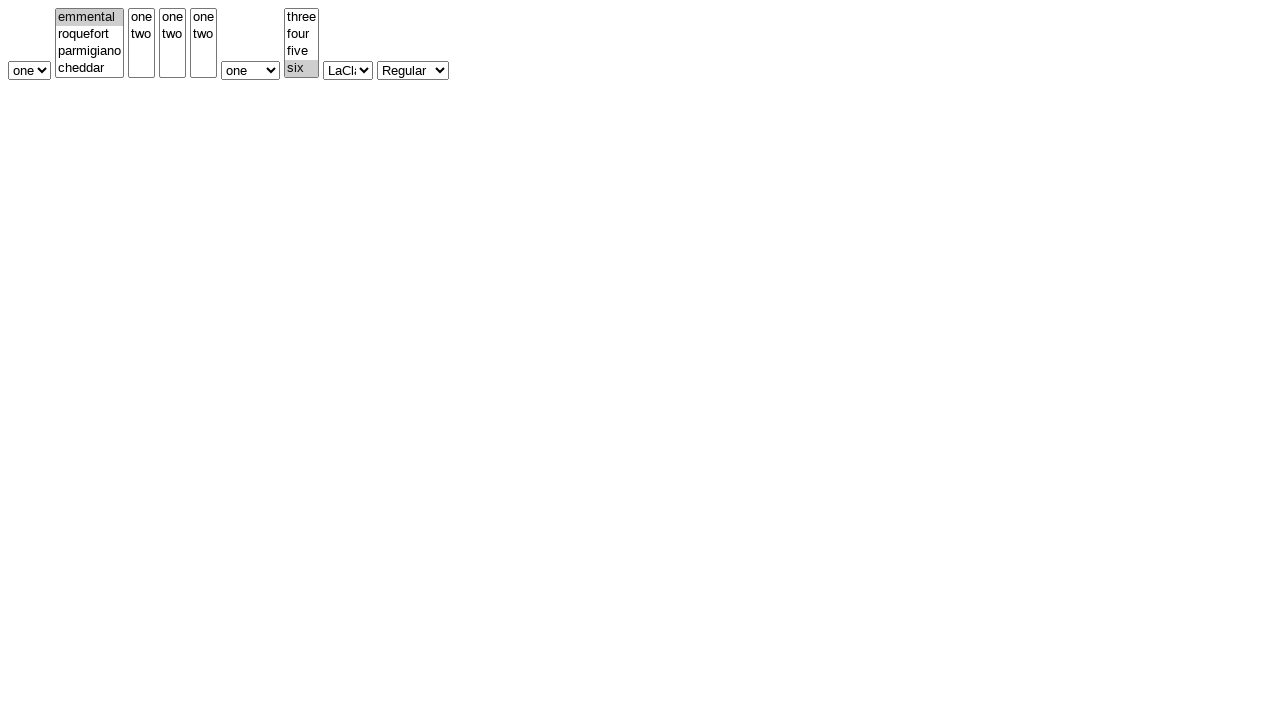

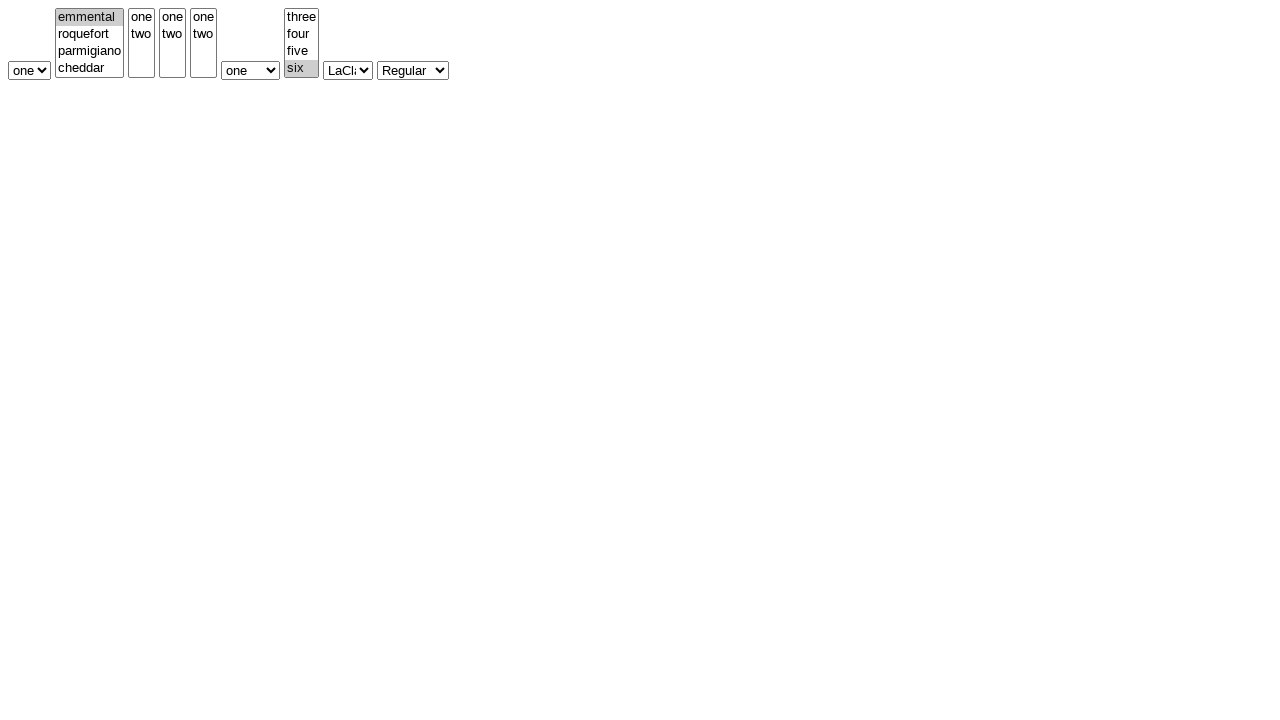